Tests element selection by clicking Java checkbox and Under 18 radio button multiple times

Starting URL: https://automationfc.github.io/basic-form/index.html

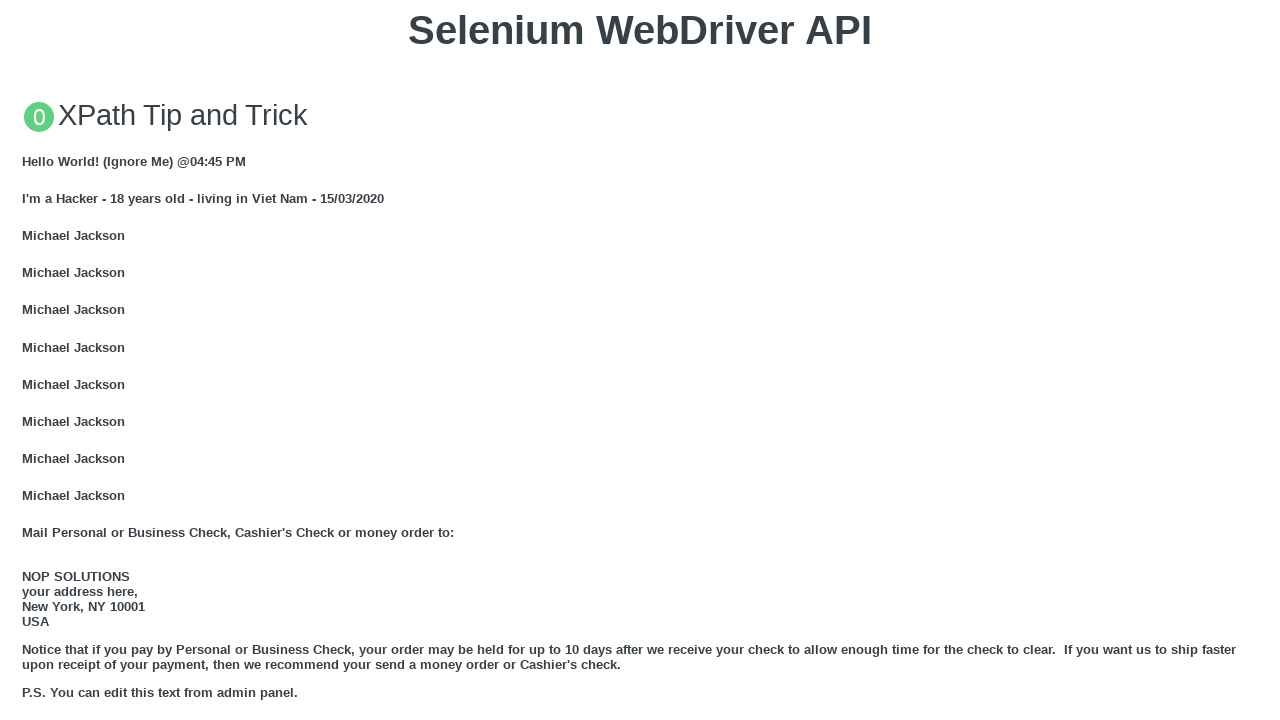

Clicked Java checkbox at (60, 361) on xpath=//label[text()='Java']
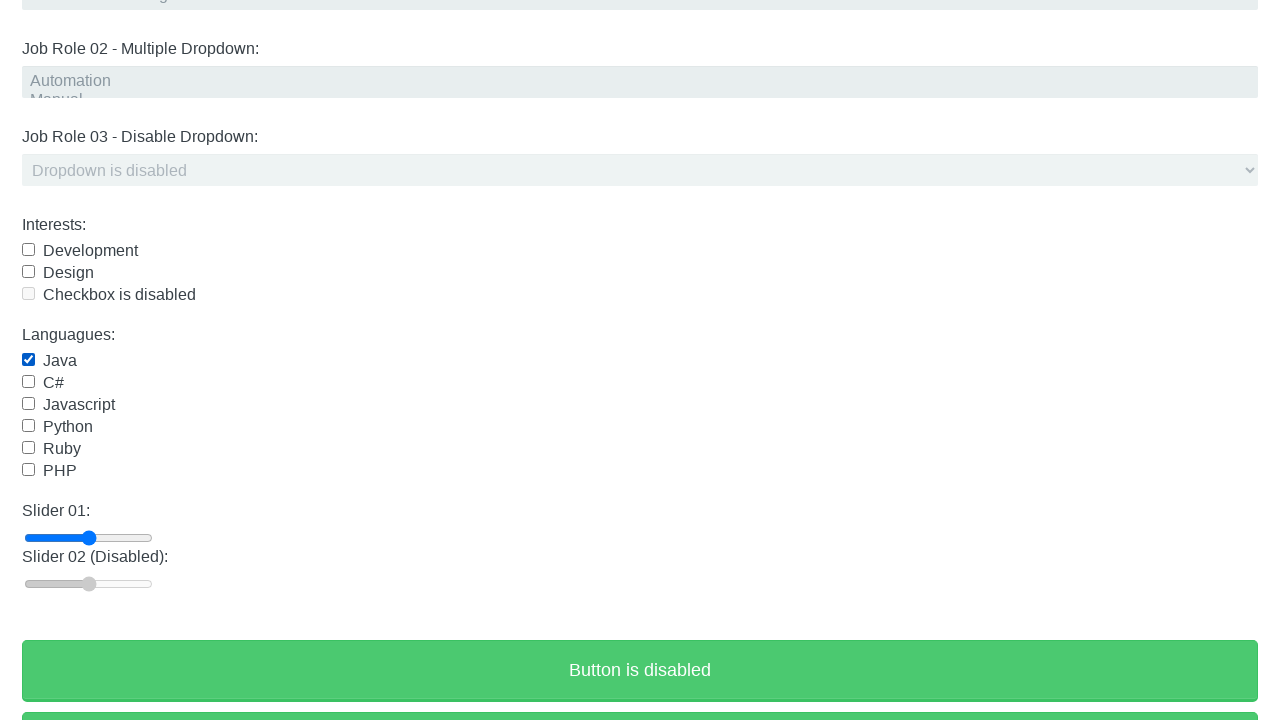

Clicked Under 18 radio button at (76, 360) on xpath=//label[text()='Under 18']
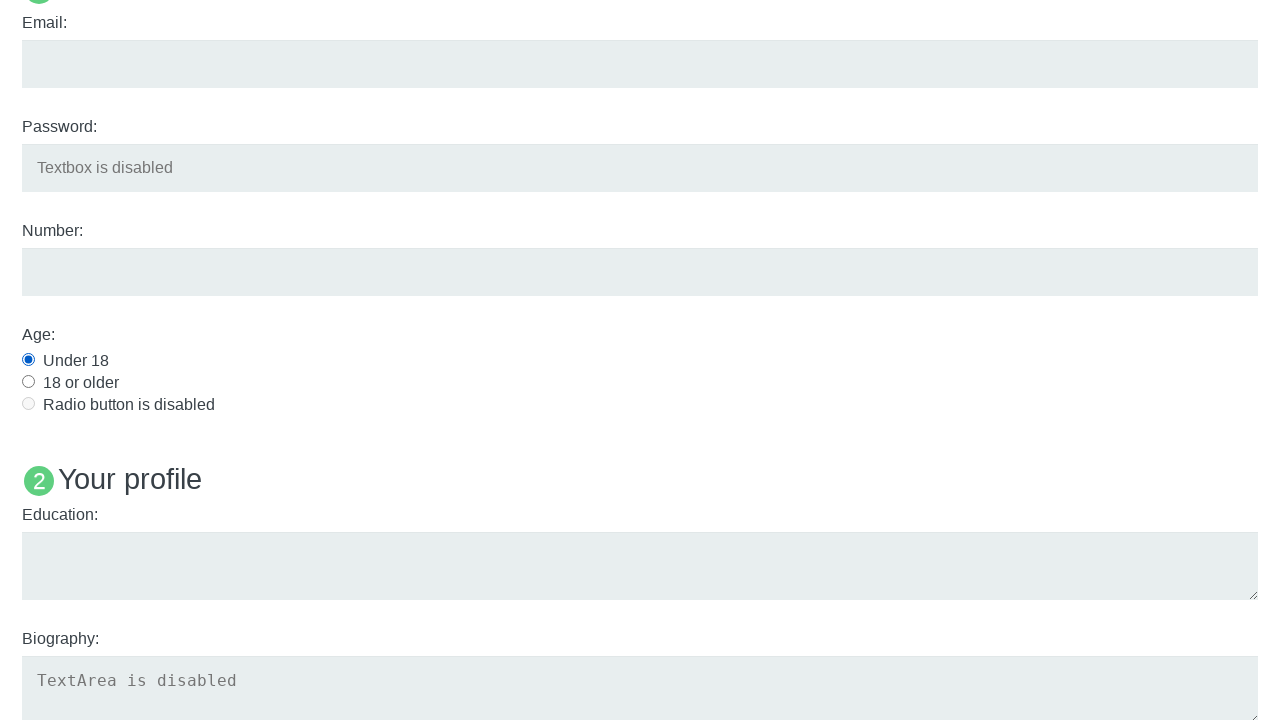

Clicked Under 18 radio button again at (76, 360) on xpath=//label[text()='Under 18']
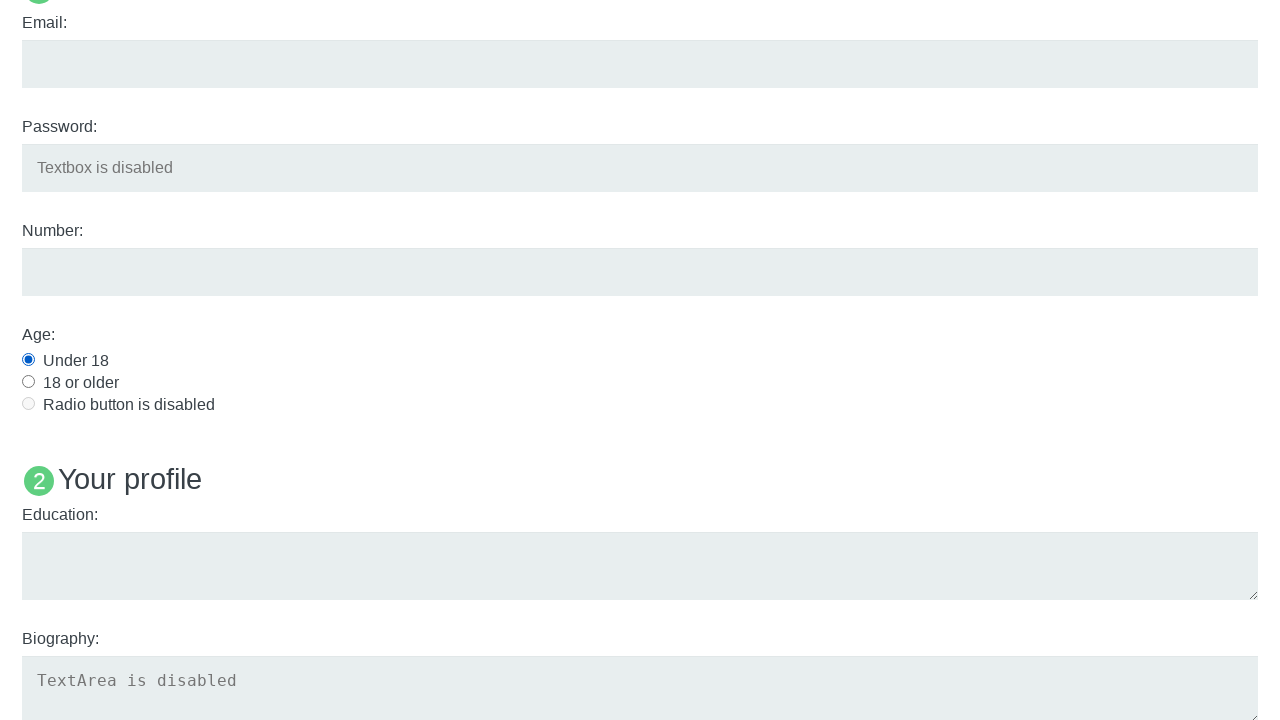

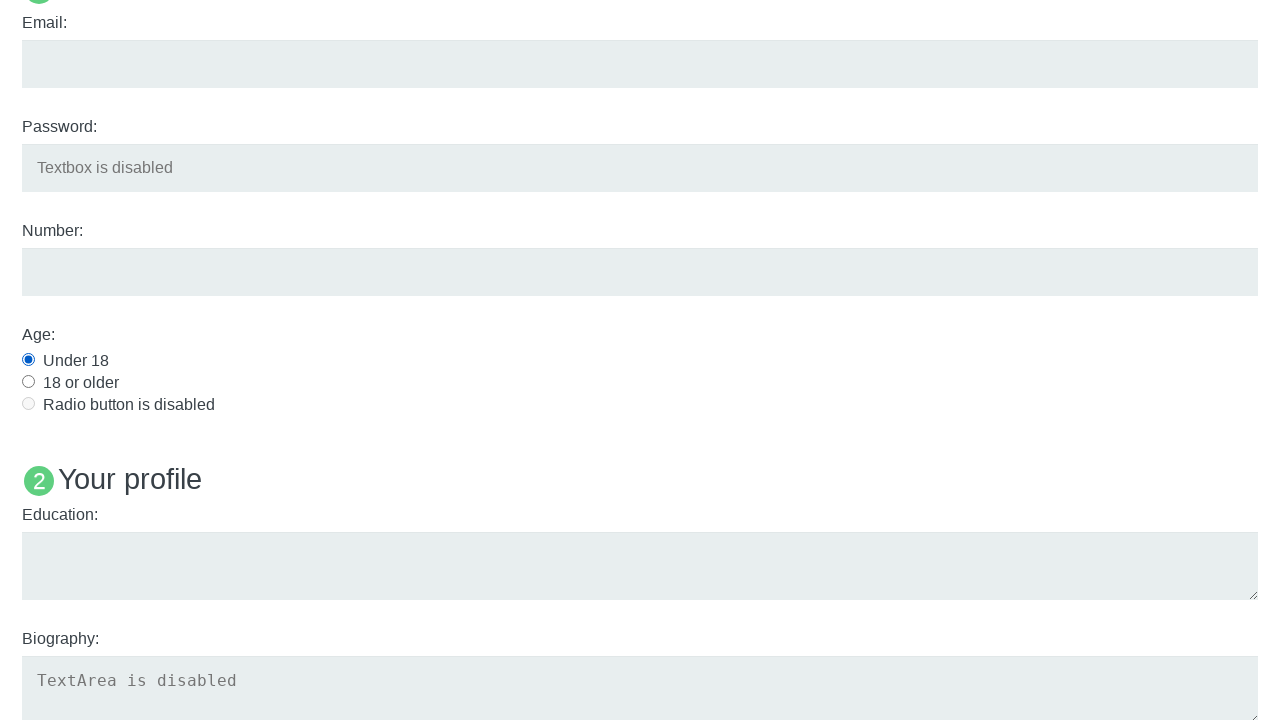